Tests Angular Syncfusion dropdown by selecting different game options and verifying the selection

Starting URL: https://ej2.syncfusion.com/angular/demos/?_ga=2.262049992.437420821.1575083417-524628264.1575083417#/material/drop-down-list/data-binding

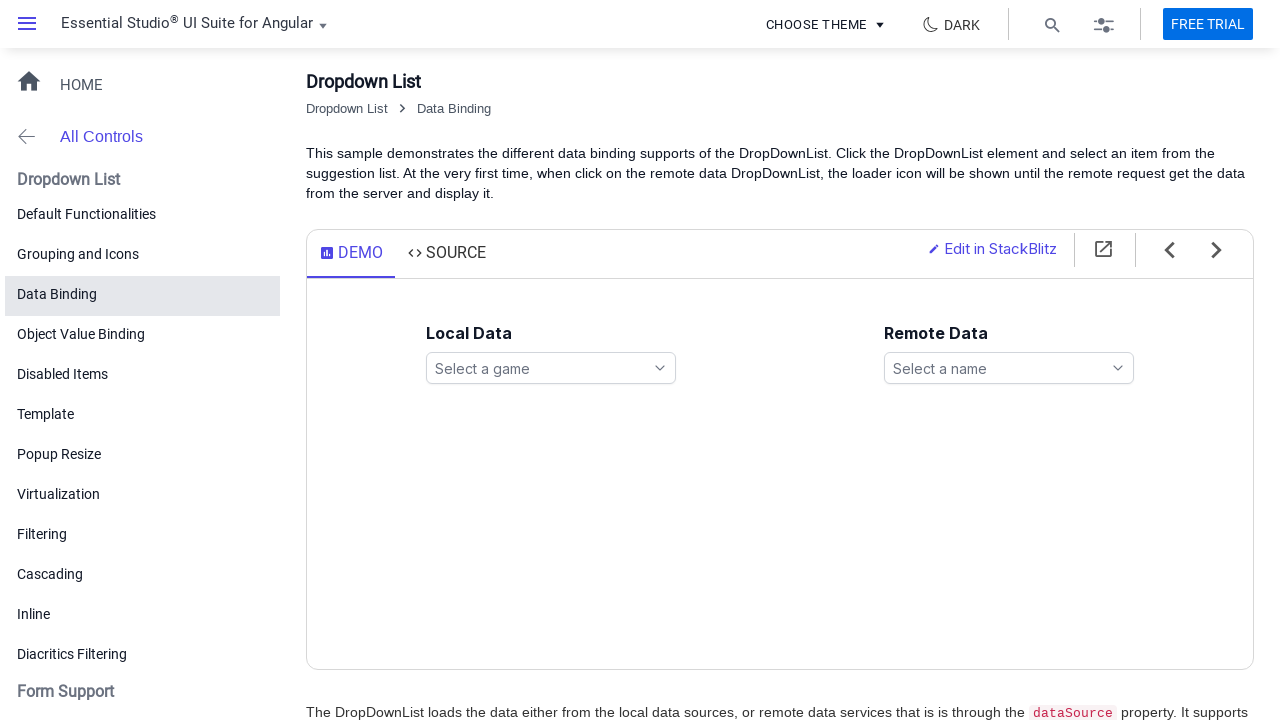

Clicked on the games dropdown search icon to open the dropdown at (660, 368) on xpath=//ejs-dropdownlist[@id='games']//span[contains(@class,'e-search-icon')]
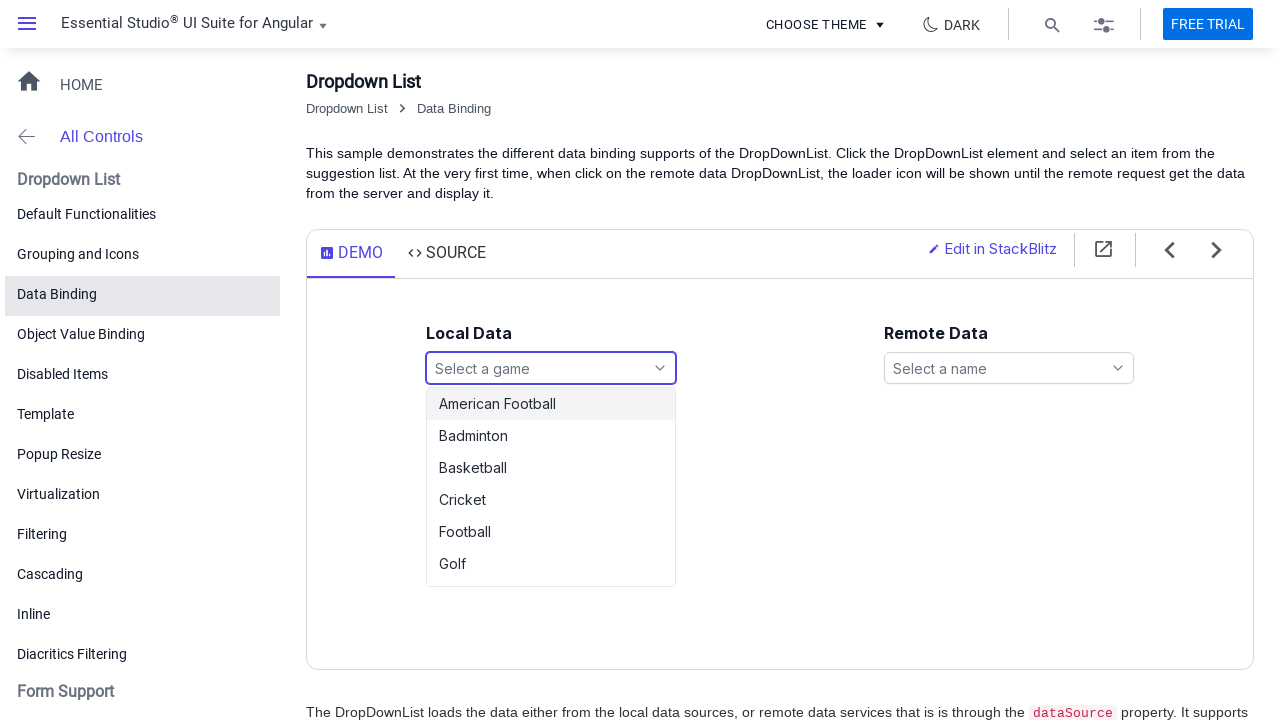

Waited for dropdown options list to appear
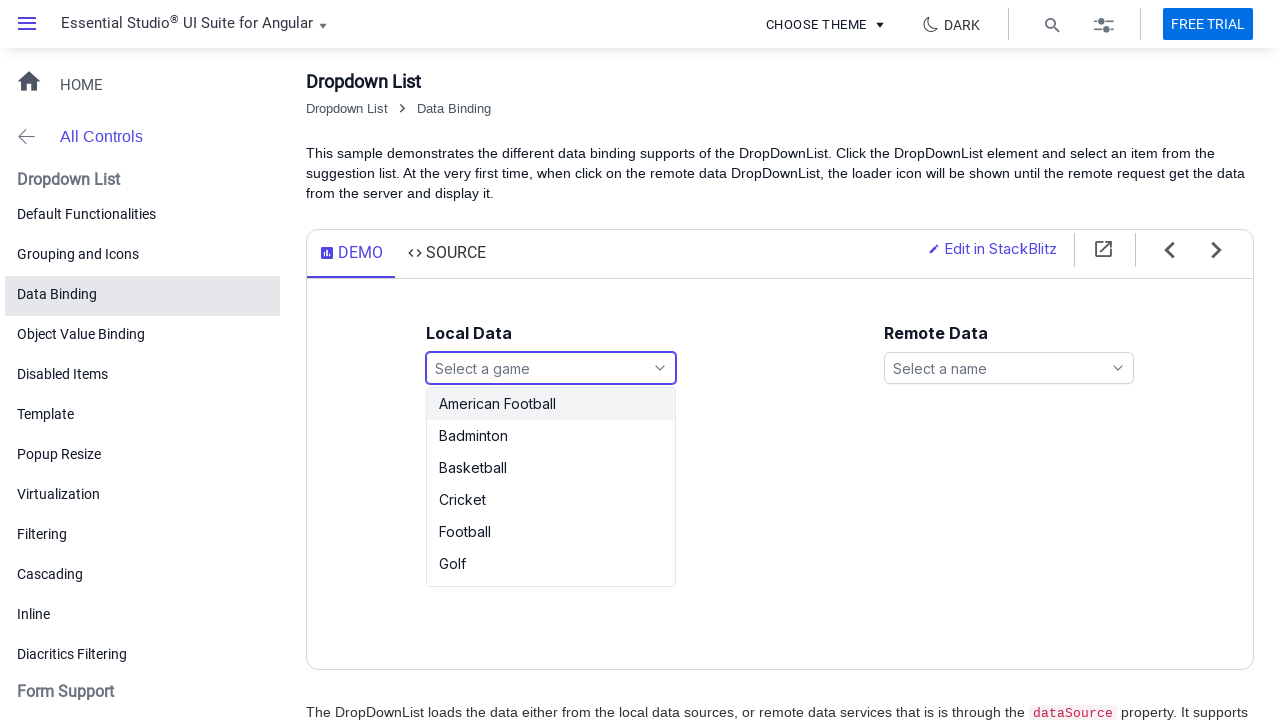

Selected 'Badminton' from the dropdown options at (551, 436) on xpath=//ul[@id='games_options']/li[text()='Badminton']
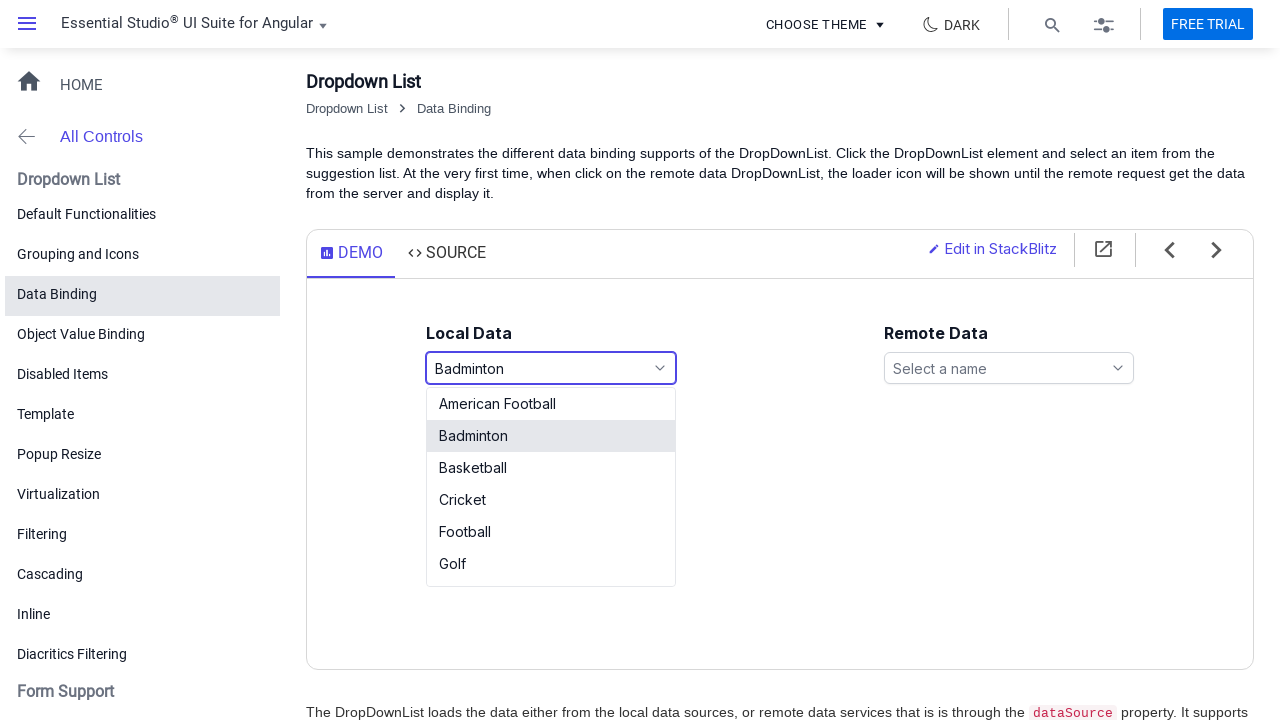

Clicked on the games dropdown search icon to open the dropdown again at (660, 368) on xpath=//ejs-dropdownlist[@id='games']//span[contains(@class,'e-search-icon')]
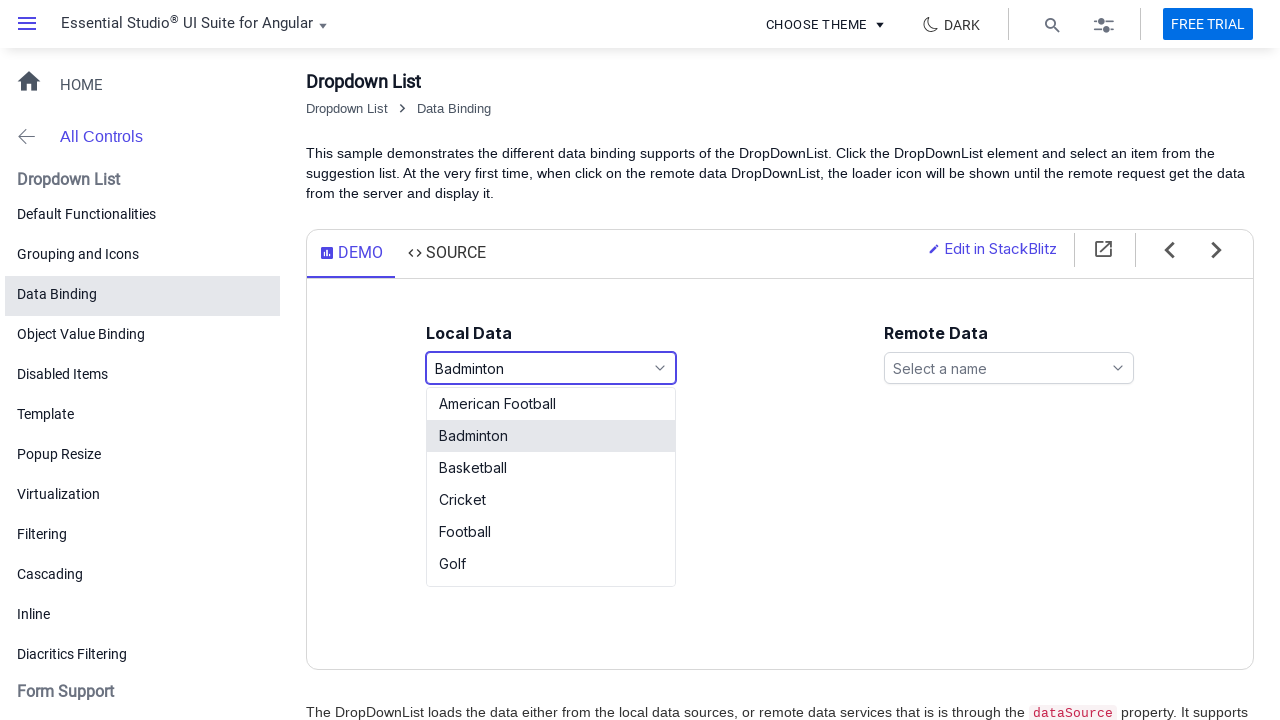

Waited for dropdown options list to appear
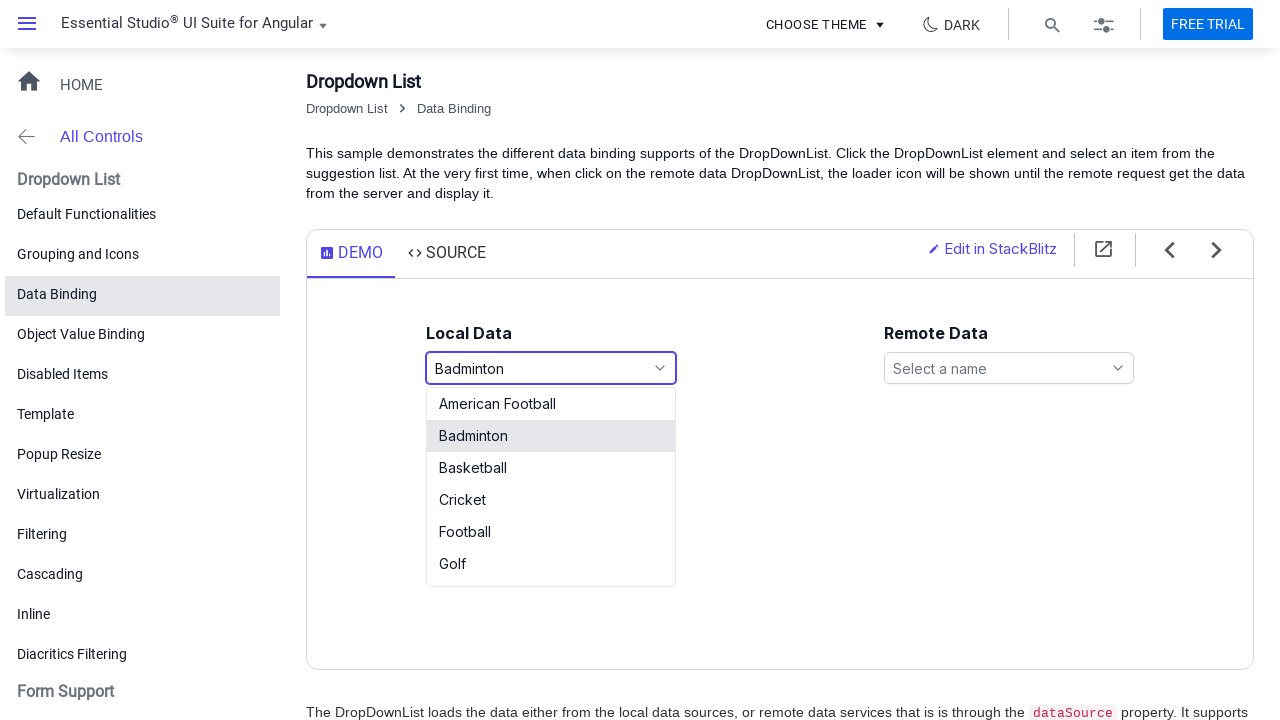

Selected 'Basketball' from the dropdown options at (551, 468) on xpath=//ul[@id='games_options']/li[text()='Basketball']
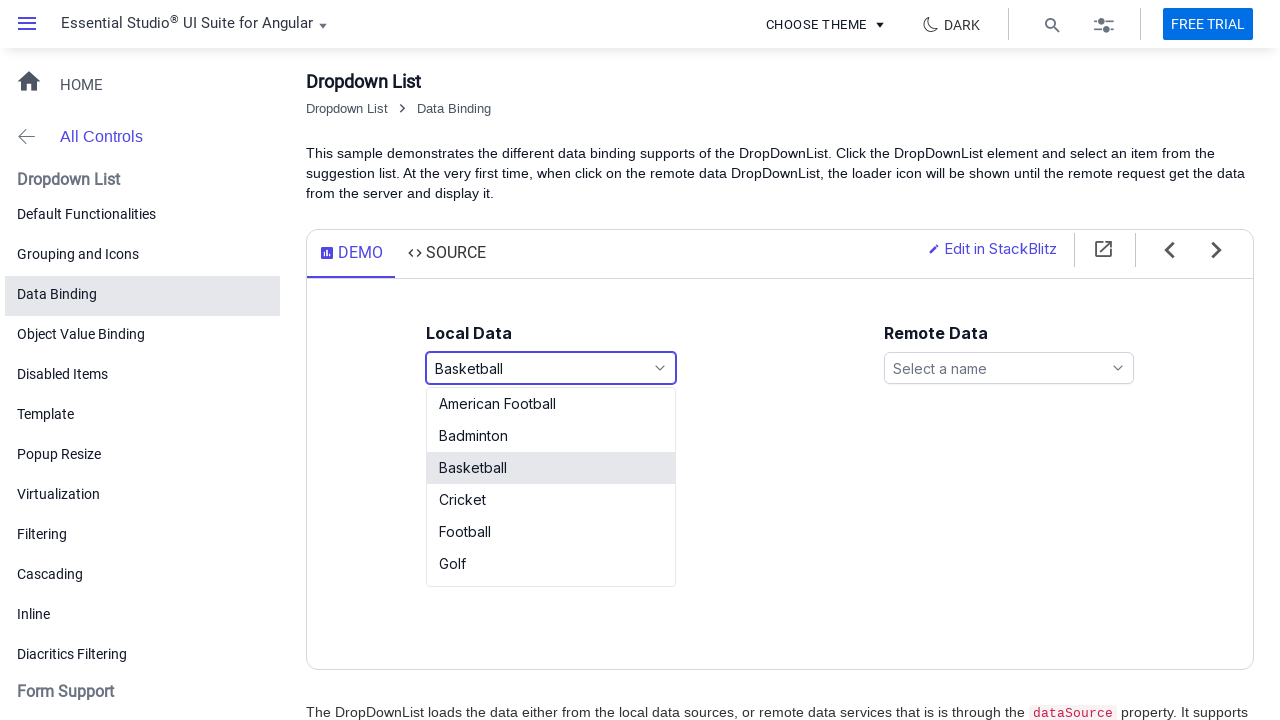

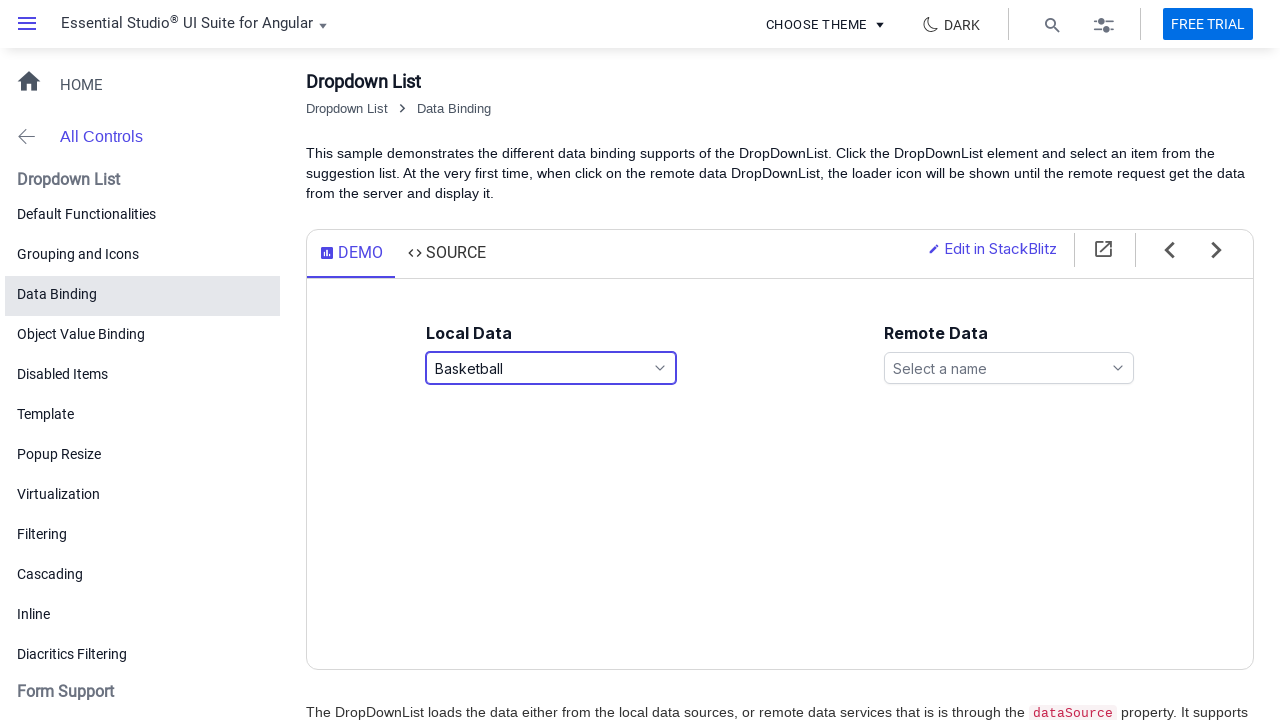